Tests renting a cat by entering cat ID 1 and clicking Rent, then verifying the listing updates

Starting URL: https://cs1632.appspot.com/

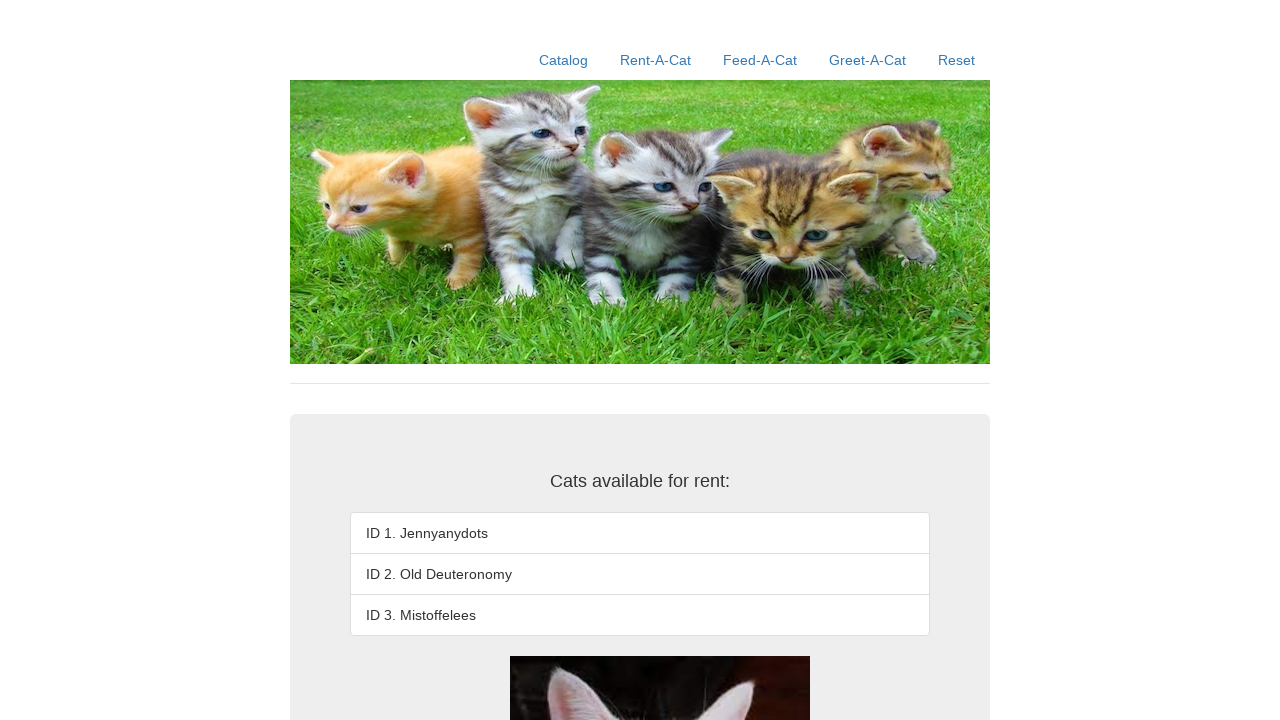

Clicked the Rent-A-Cat link at (656, 60) on a:has-text('Rent-A-Cat')
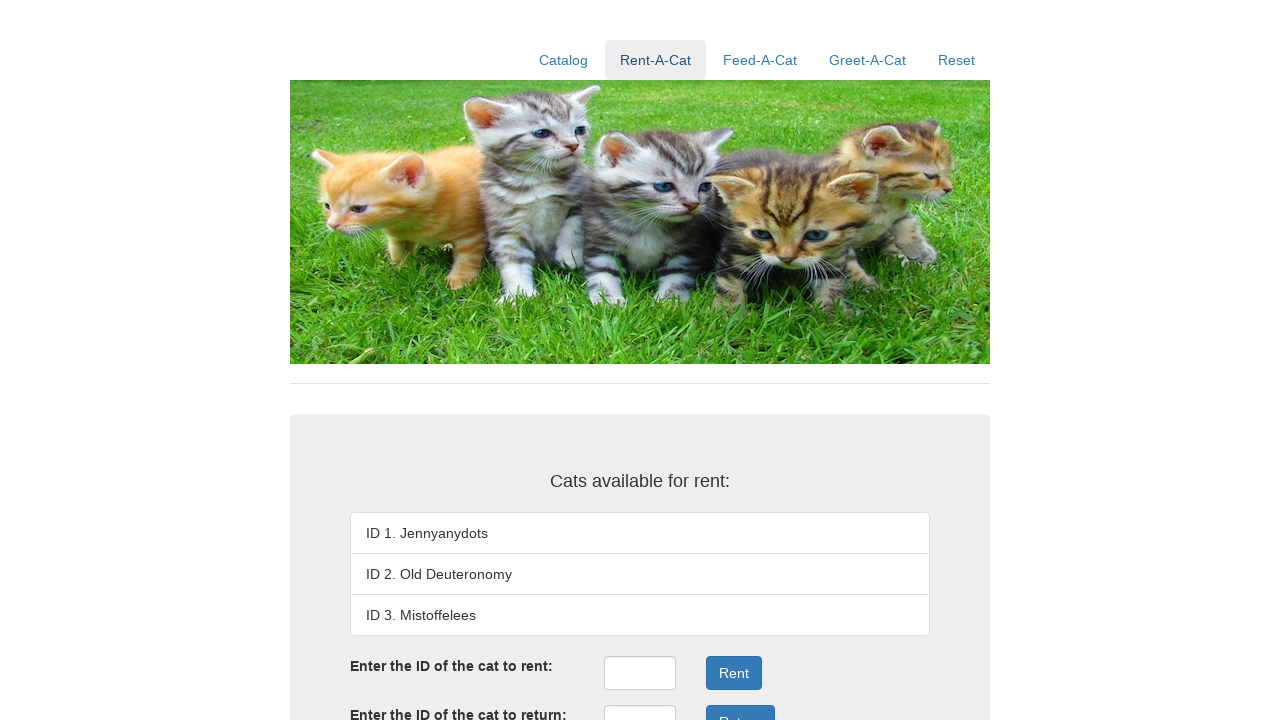

Clicked the rent ID input field at (640, 673) on #rentID
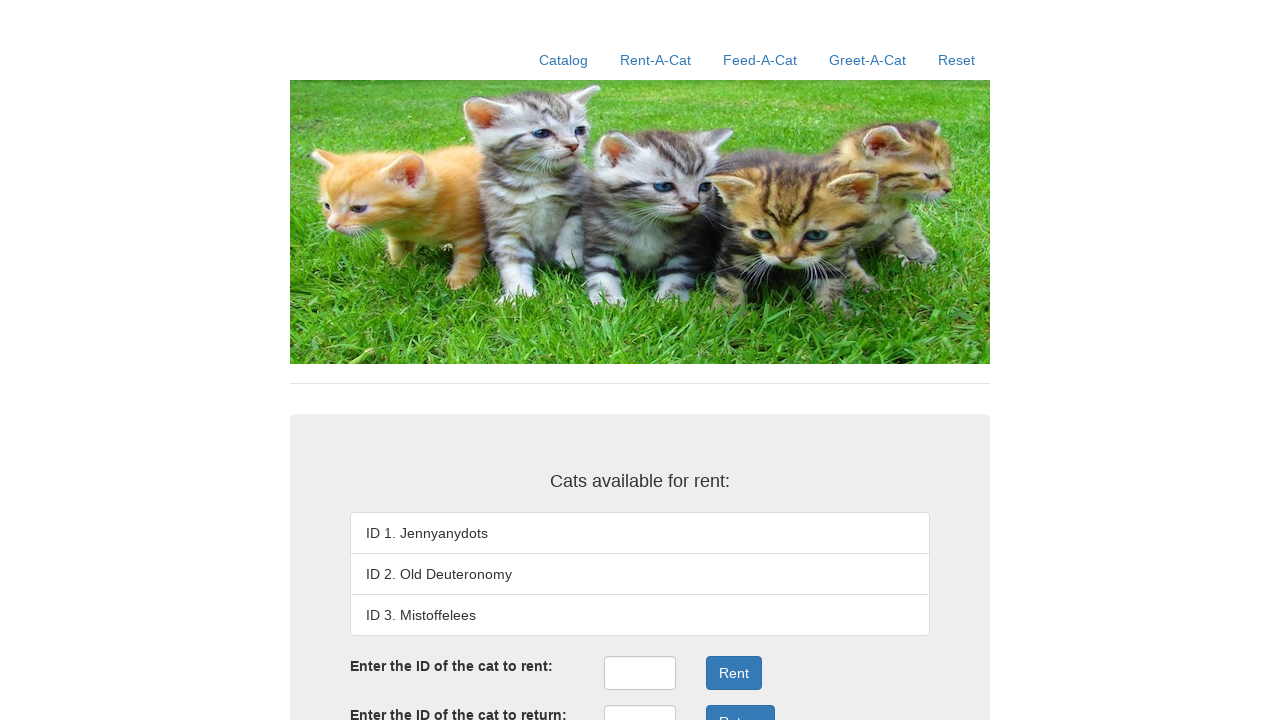

Filled rent ID input with '1' on #rentID
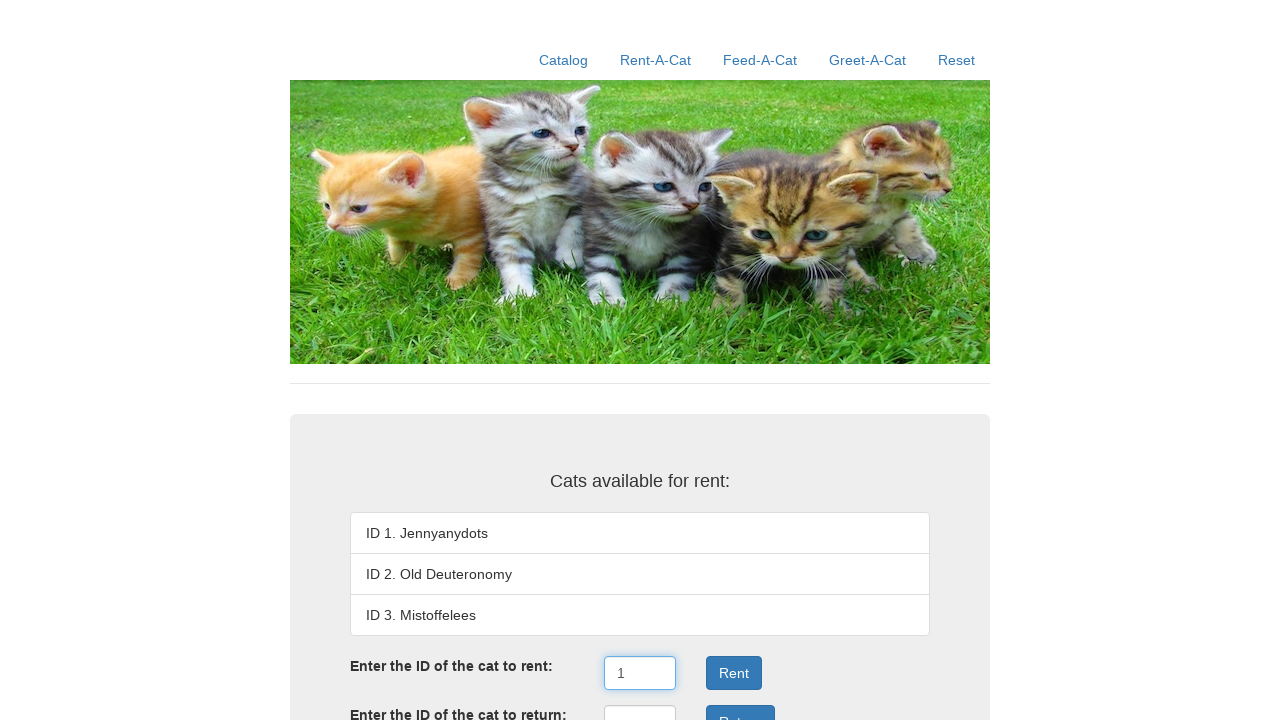

Clicked the Rent button at (734, 673) on button:has-text('Rent')
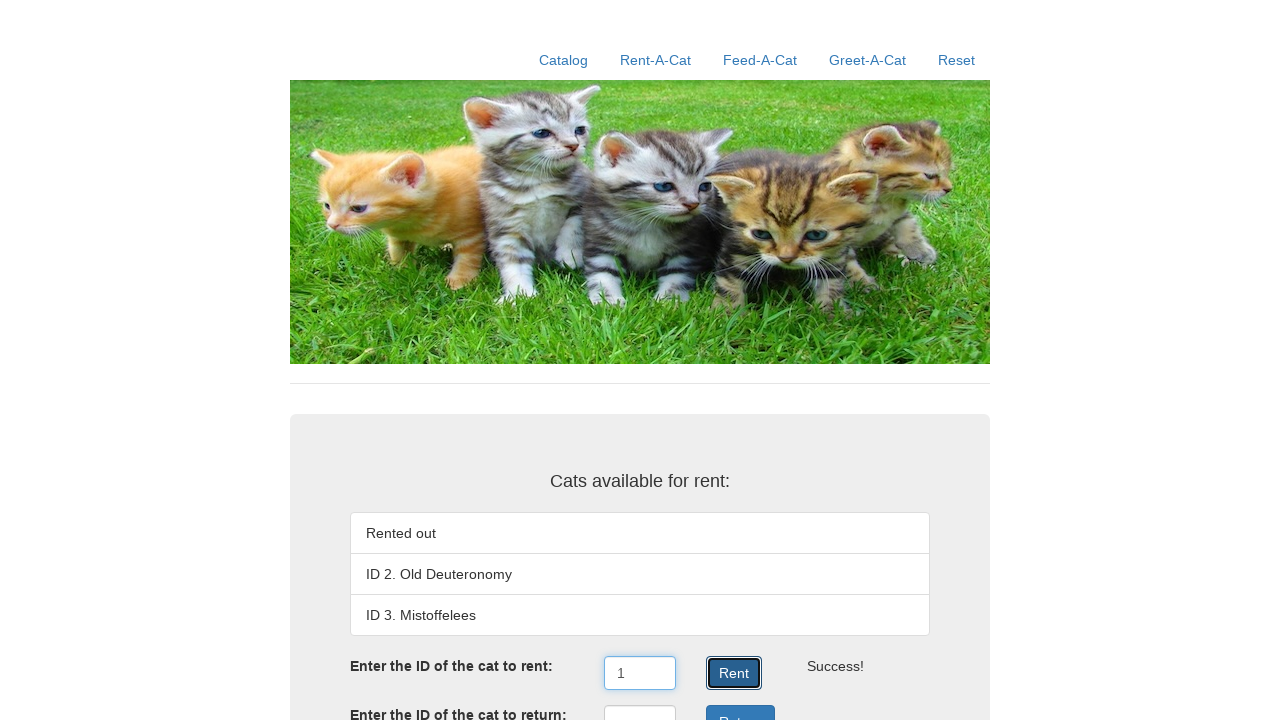

Waited for listing items to load
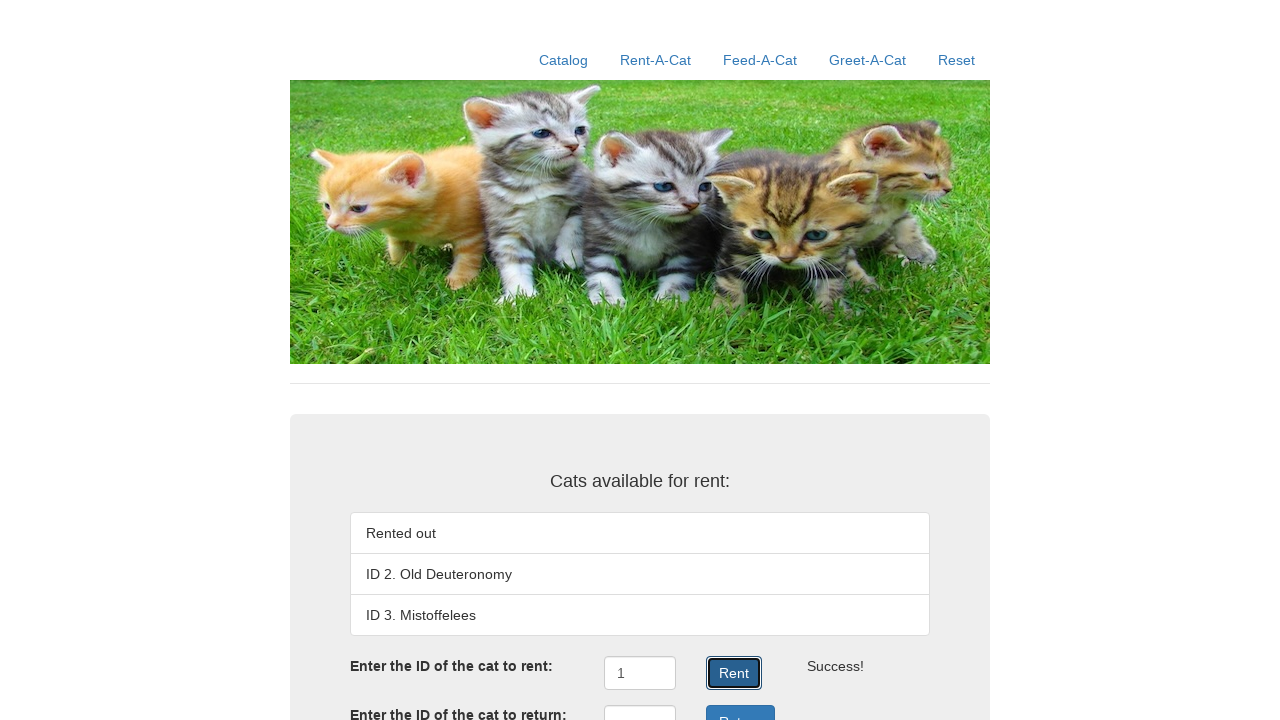

Verified first listing item shows 'Rented out'
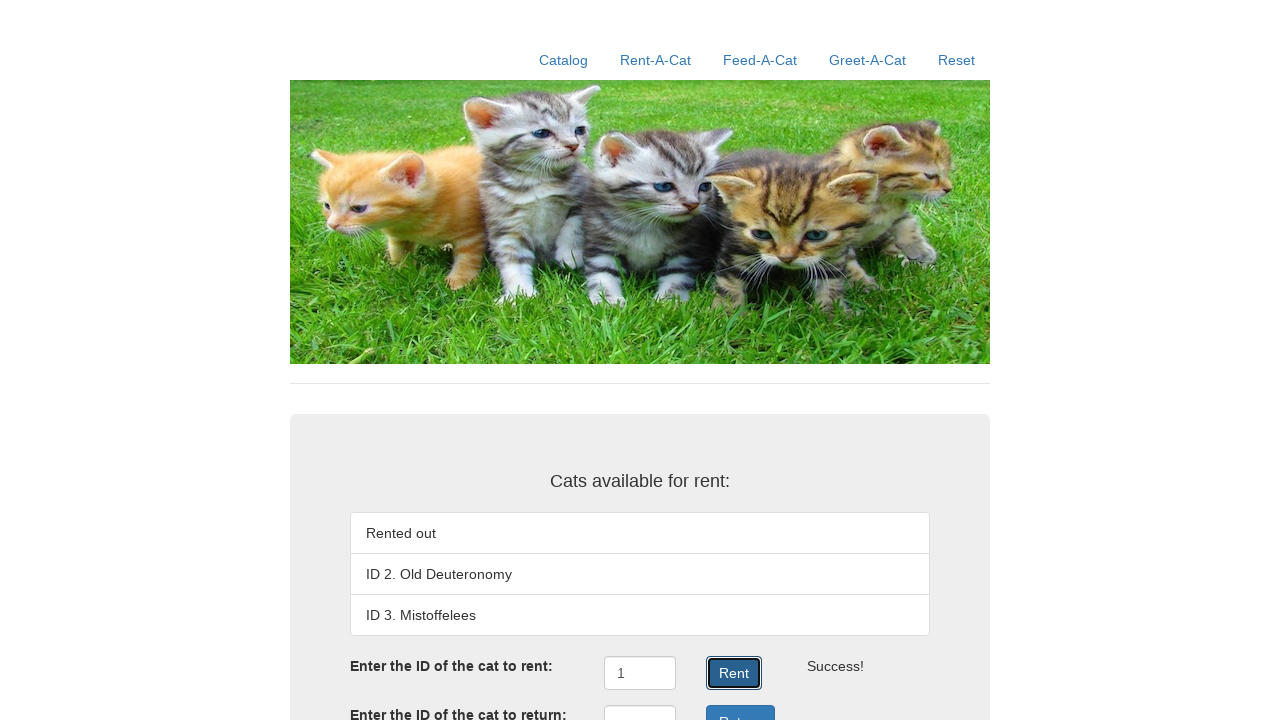

Verified second listing item shows 'ID 2. Old Deuteronomy'
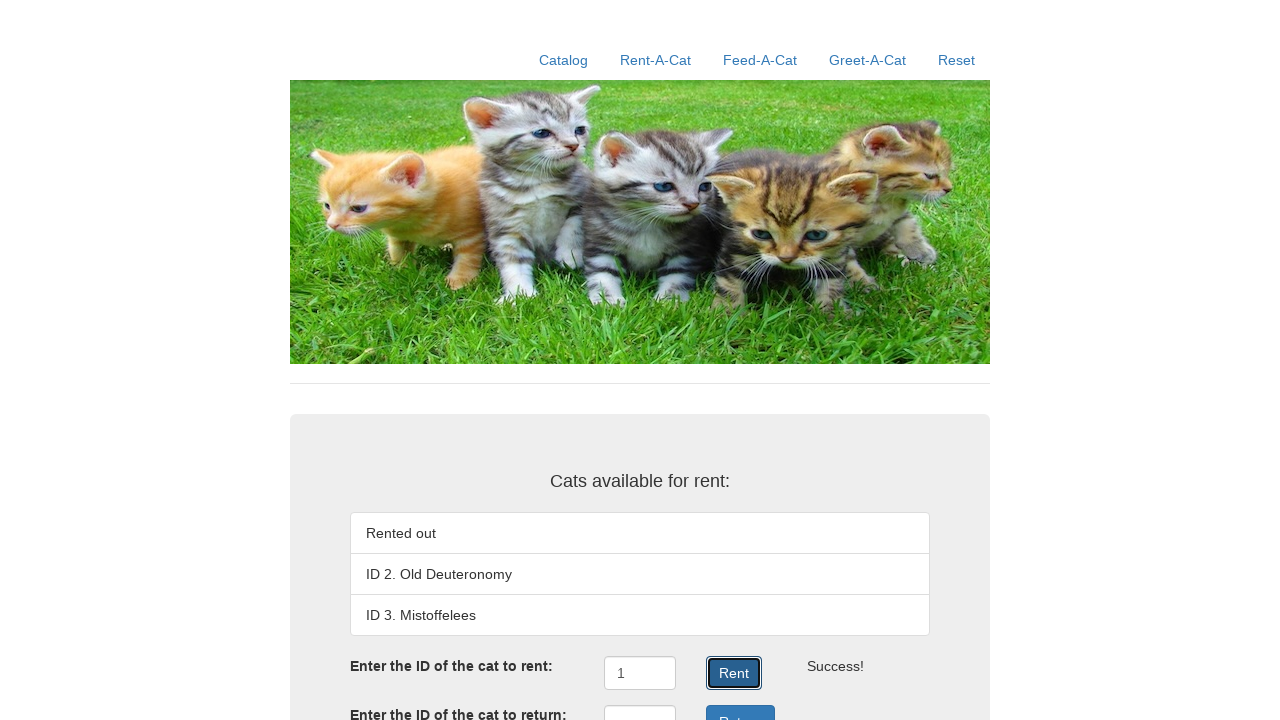

Verified third listing item shows 'ID 3. Mistoffelees'
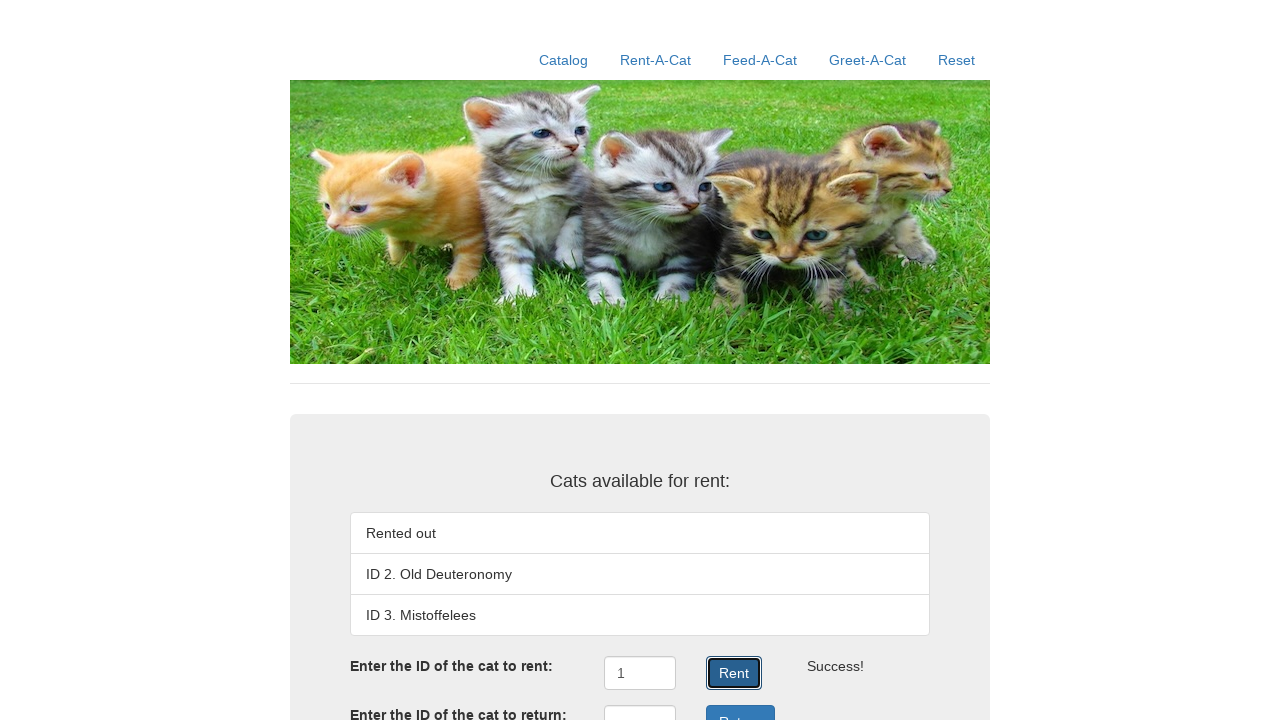

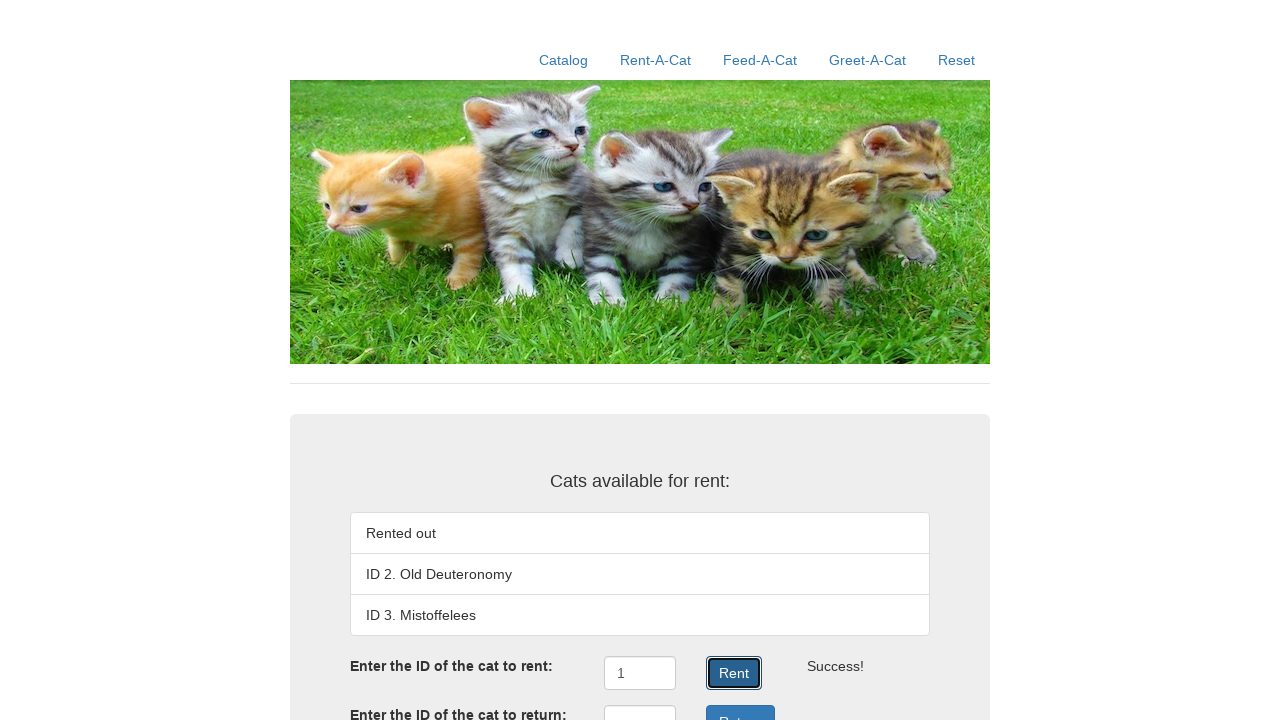